Tests double-click functionality on a button element by performing a double-click action on the designated button

Starting URL: https://demoqa.com/buttons

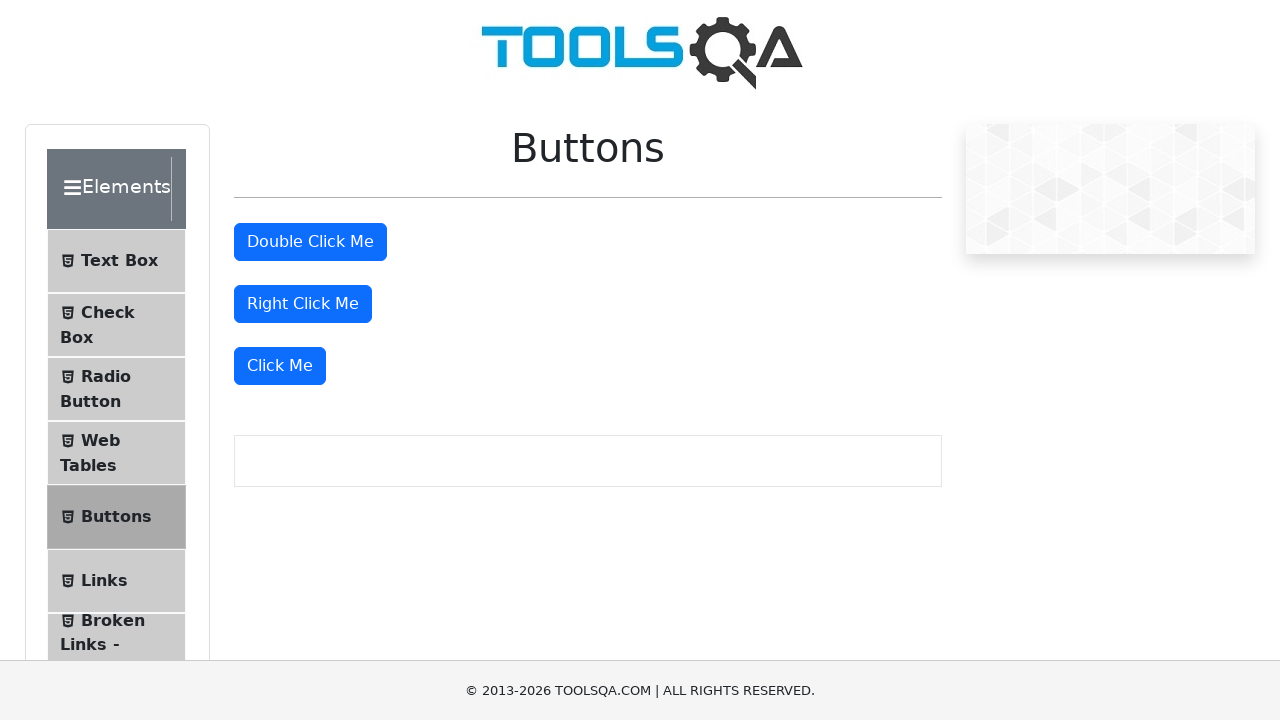

Double-clicked the double click button at (310, 242) on #doubleClickBtn
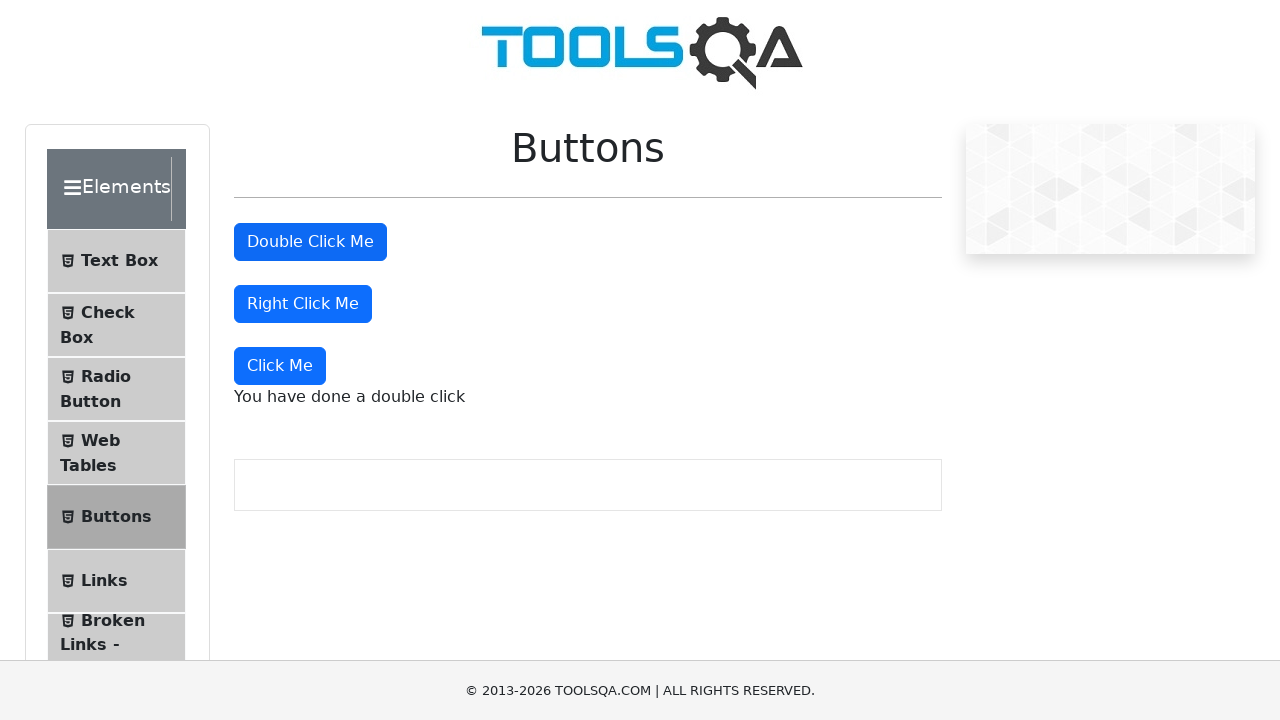

Double-click message appeared on page
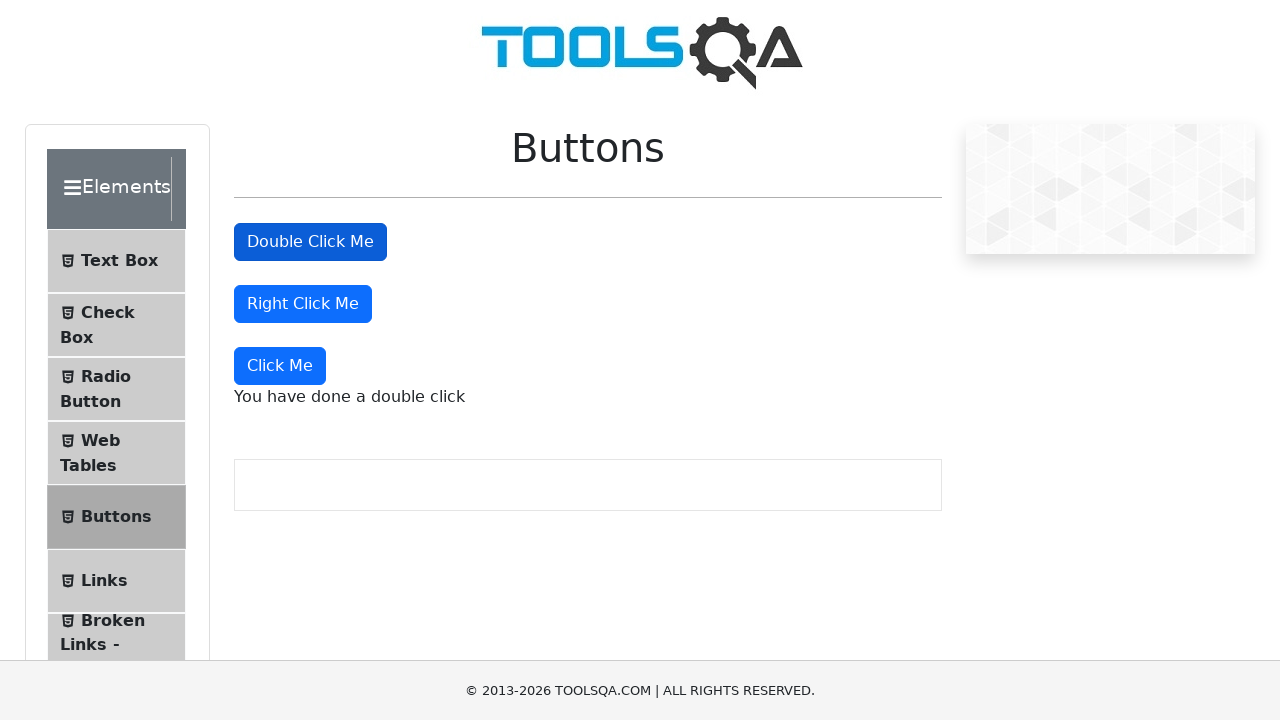

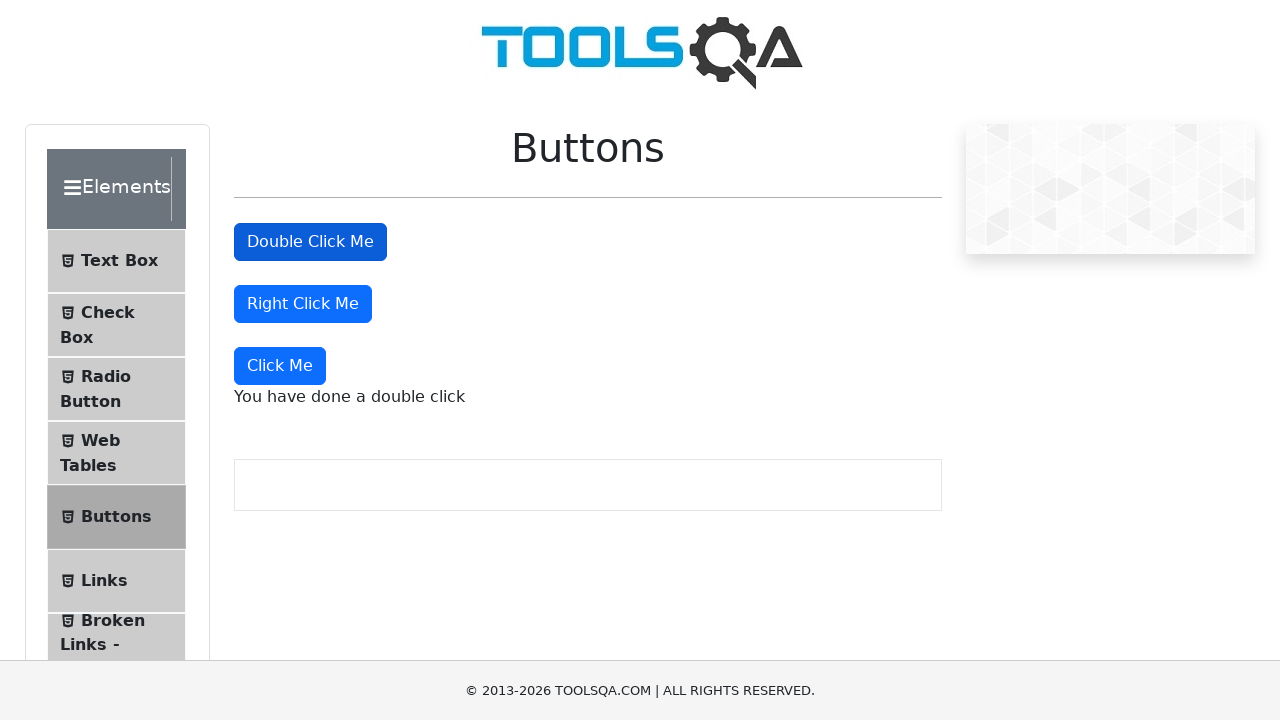